Tests form validation by entering non-numeric data in the phone field when creating a new user record

Starting URL: https://elzarape.github.io/admin/modules/users/view/user.html

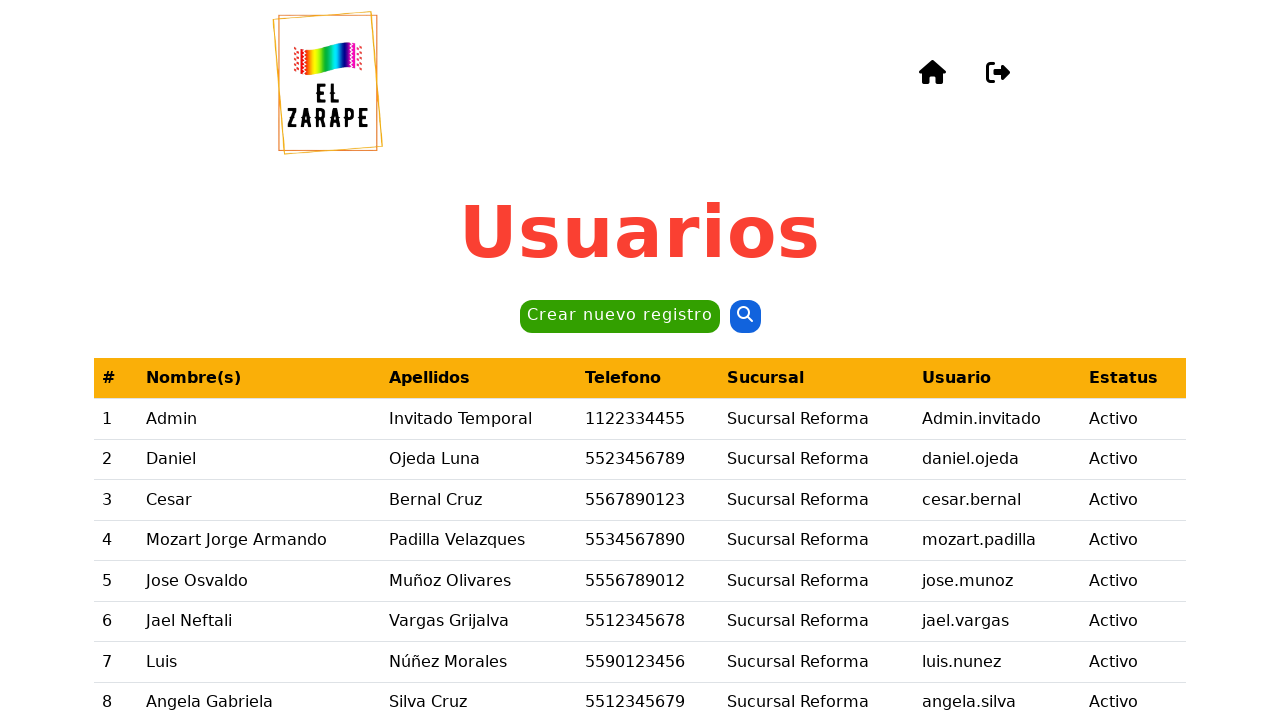

Clicked 'Crear nuevo registro' button to create new user record at (620, 317) on internal:role=button[name="Crear nuevo registro"i]
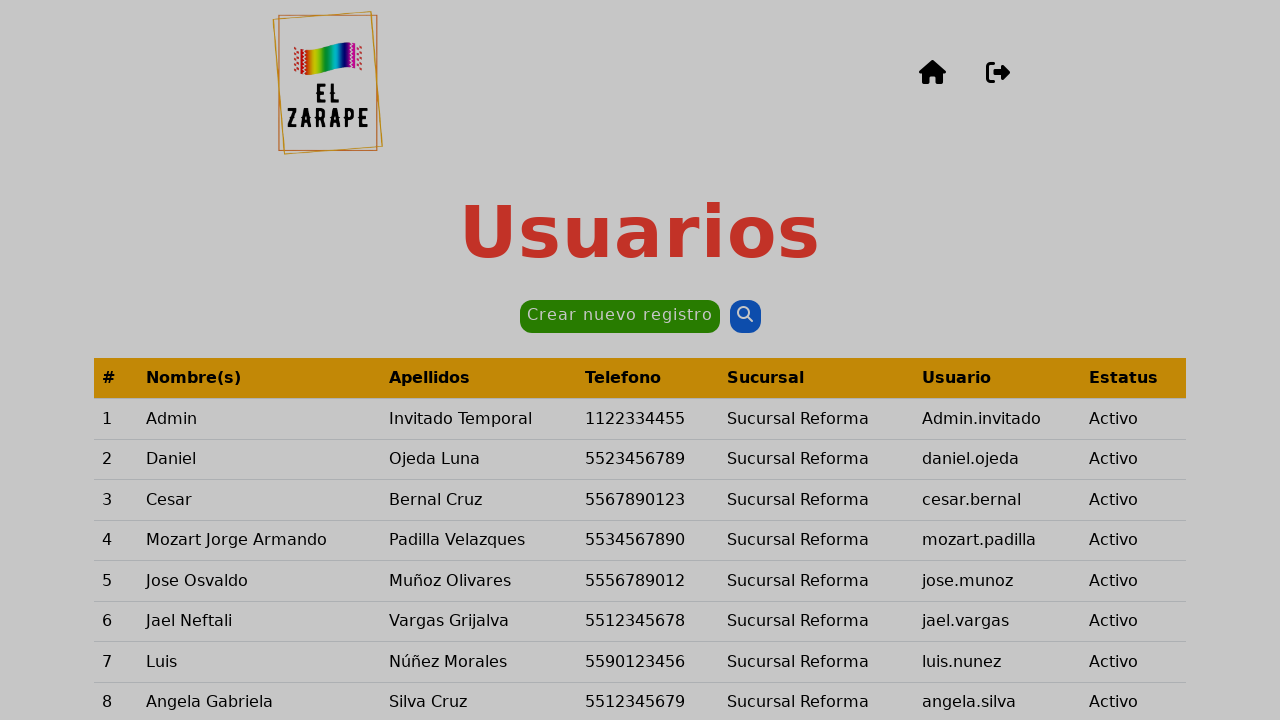

Filled name field with 'Daniel' on internal:label="Nombre(s)"i
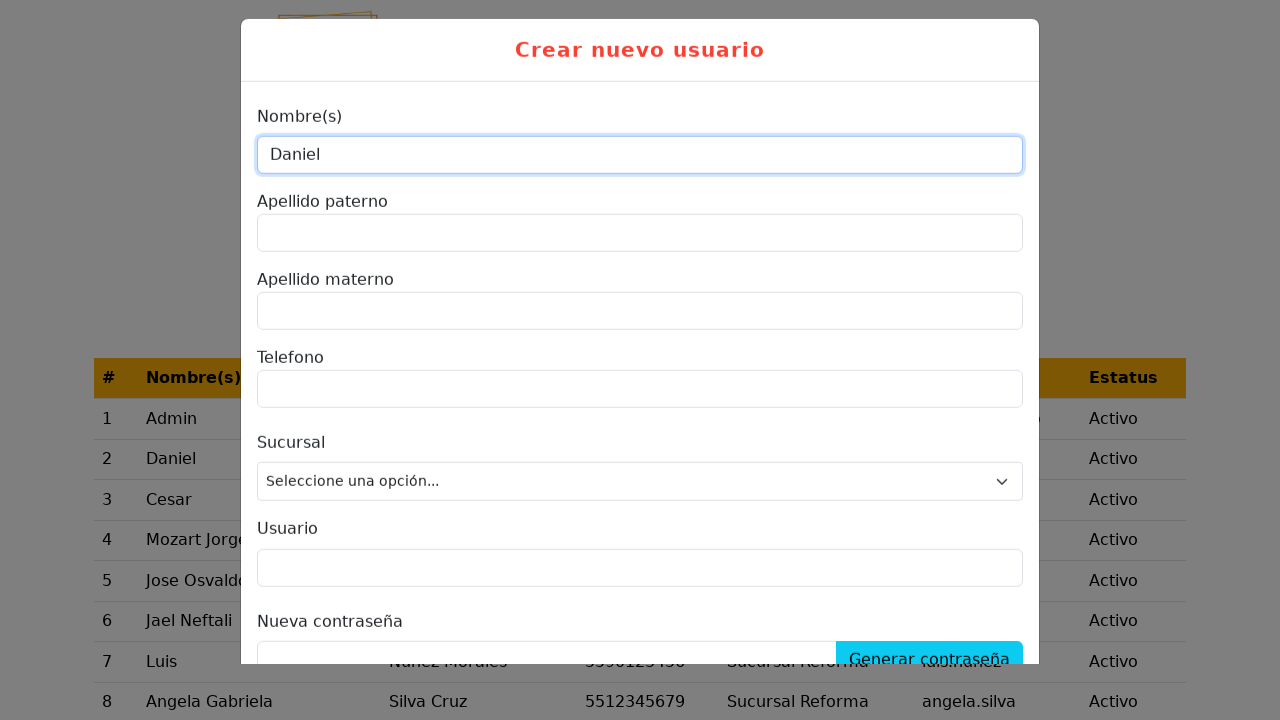

Filled paternal surname field with 'Ojeda' on internal:text="Apellido paterno"i
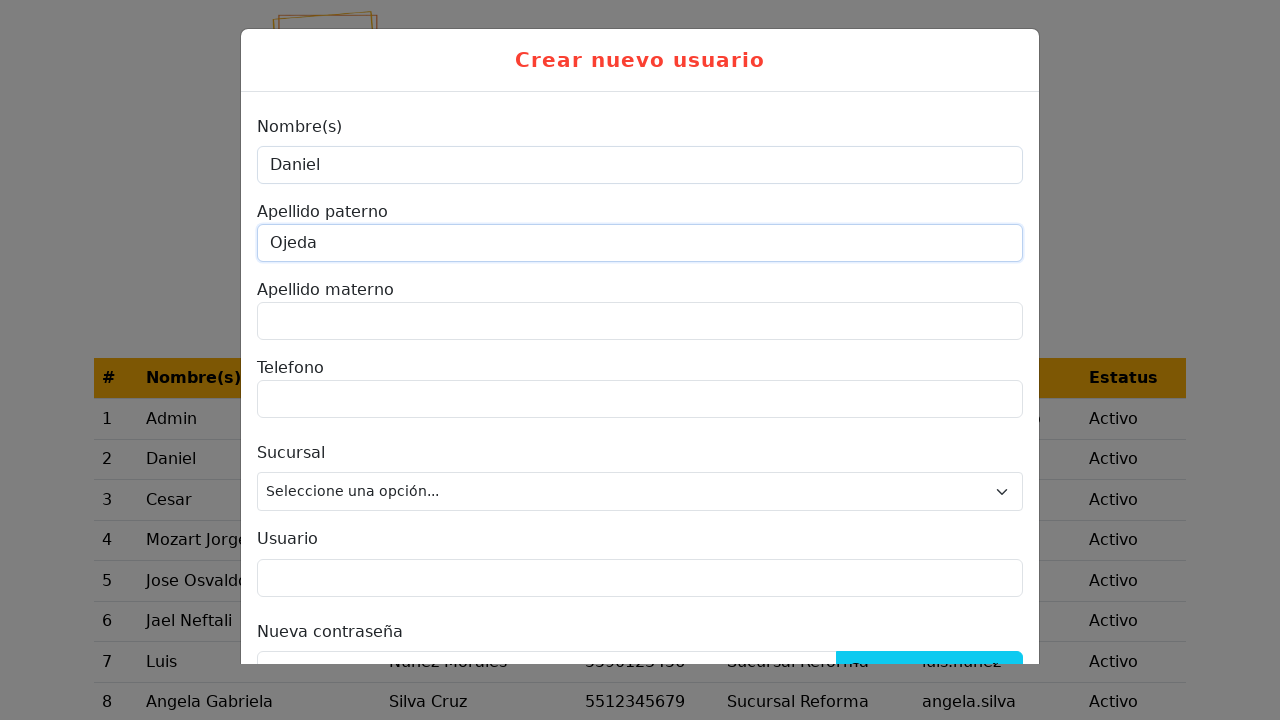

Filled maternal surname field with 'Luna' on internal:text="Apellido materno"i
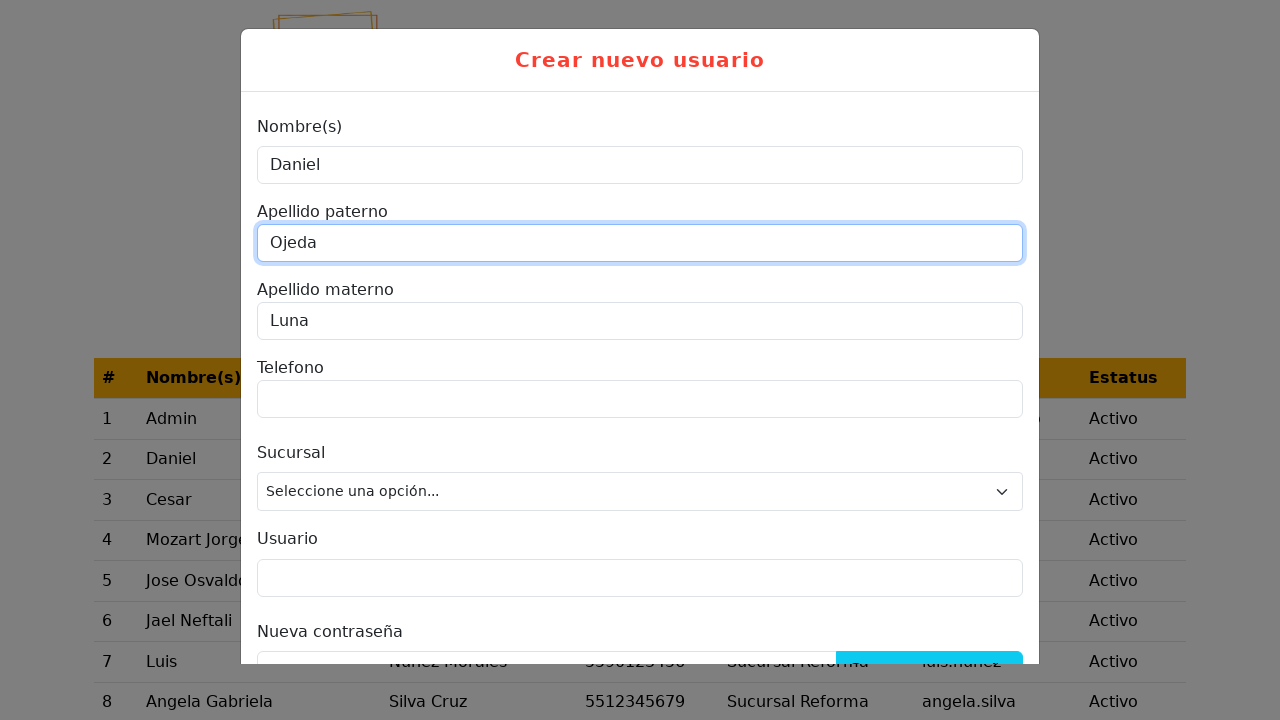

Filled phone field with non-numeric data 'No soy telefono' to test validation on internal:label="Telefono"i
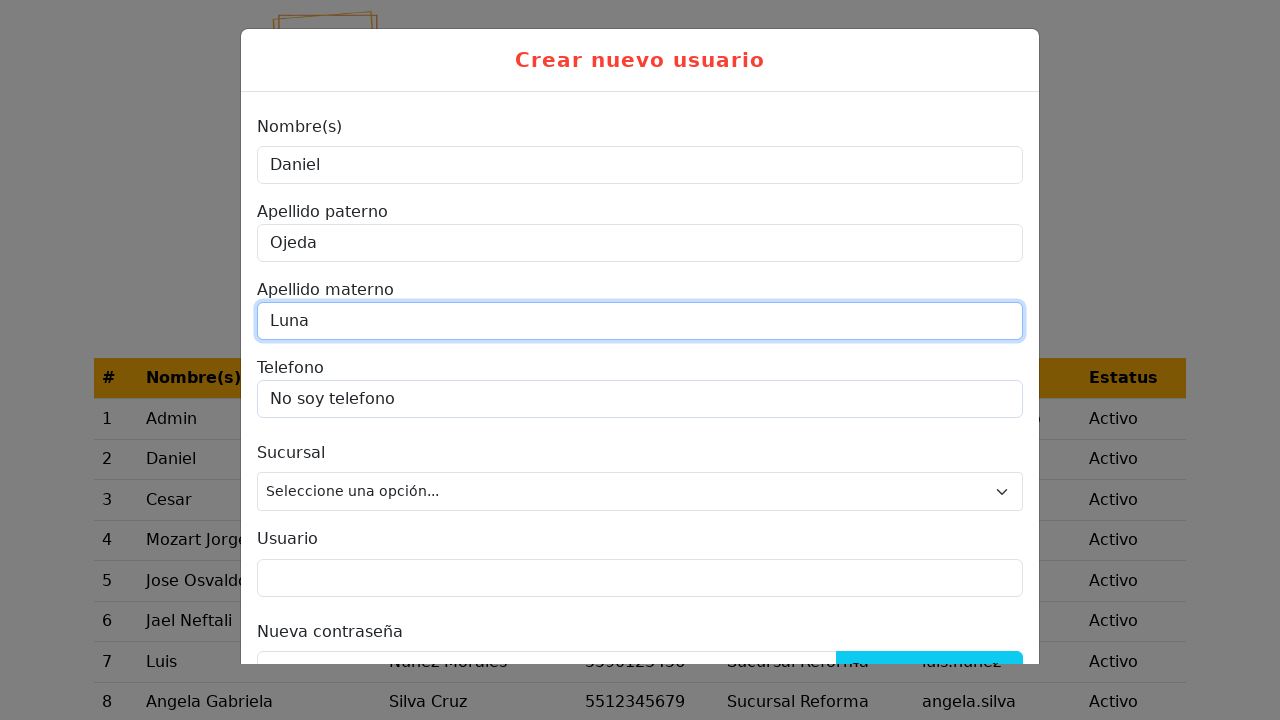

Selected branch option '3' from Sucursal dropdown on internal:label="Sucursal"i
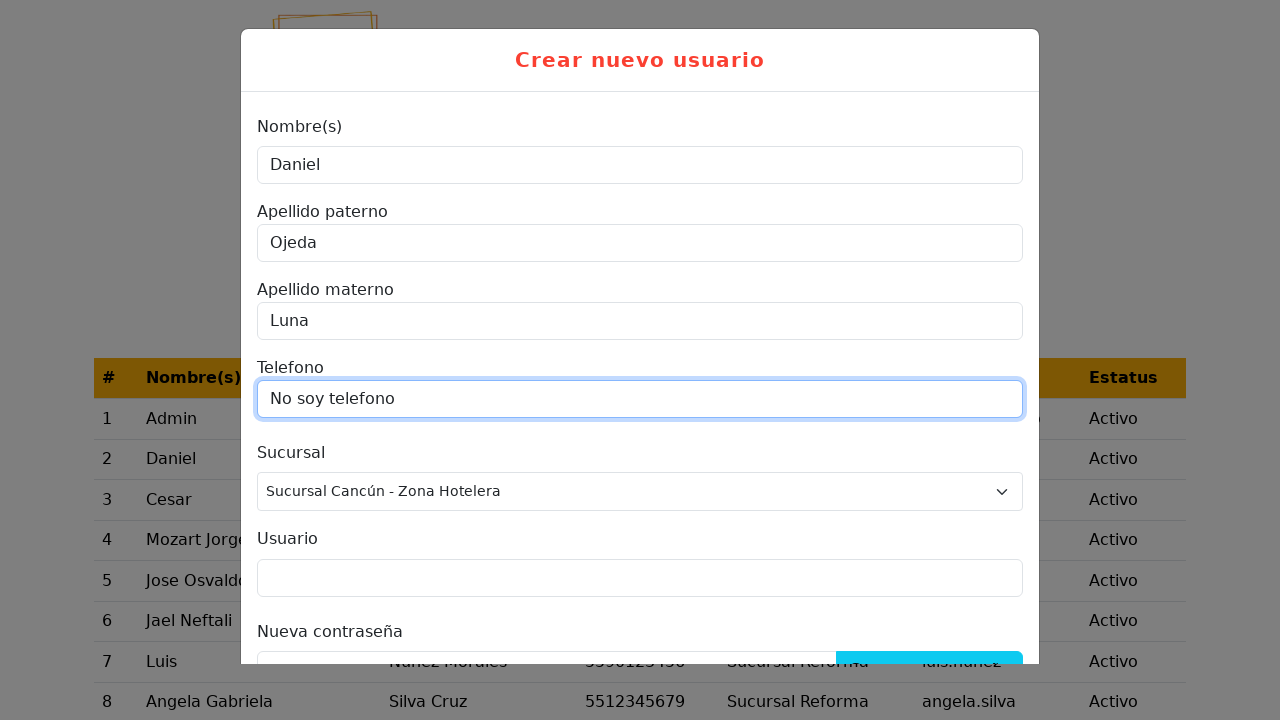

Filled username field with 'AdminInvitadoTest' on internal:label="Usuario"s
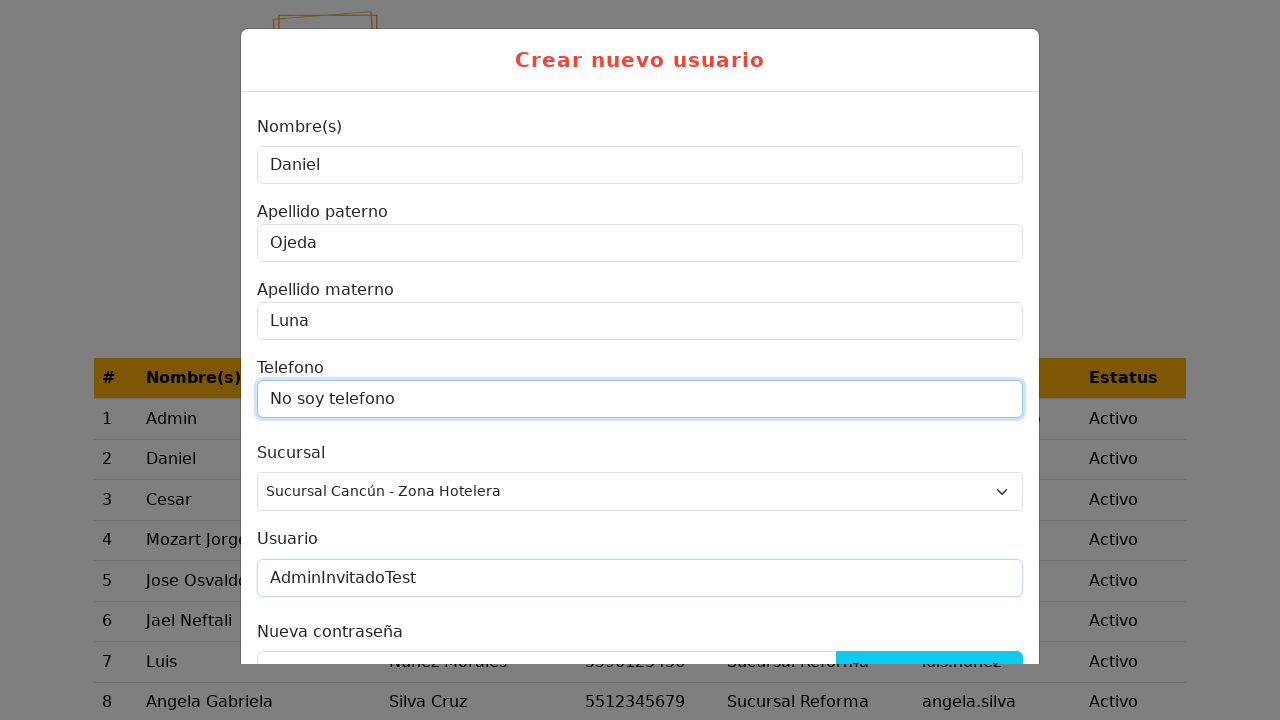

Clicked 'Generar contraseña' button to generate password at (930, 645) on internal:role=button[name="Generar contraseña"i]
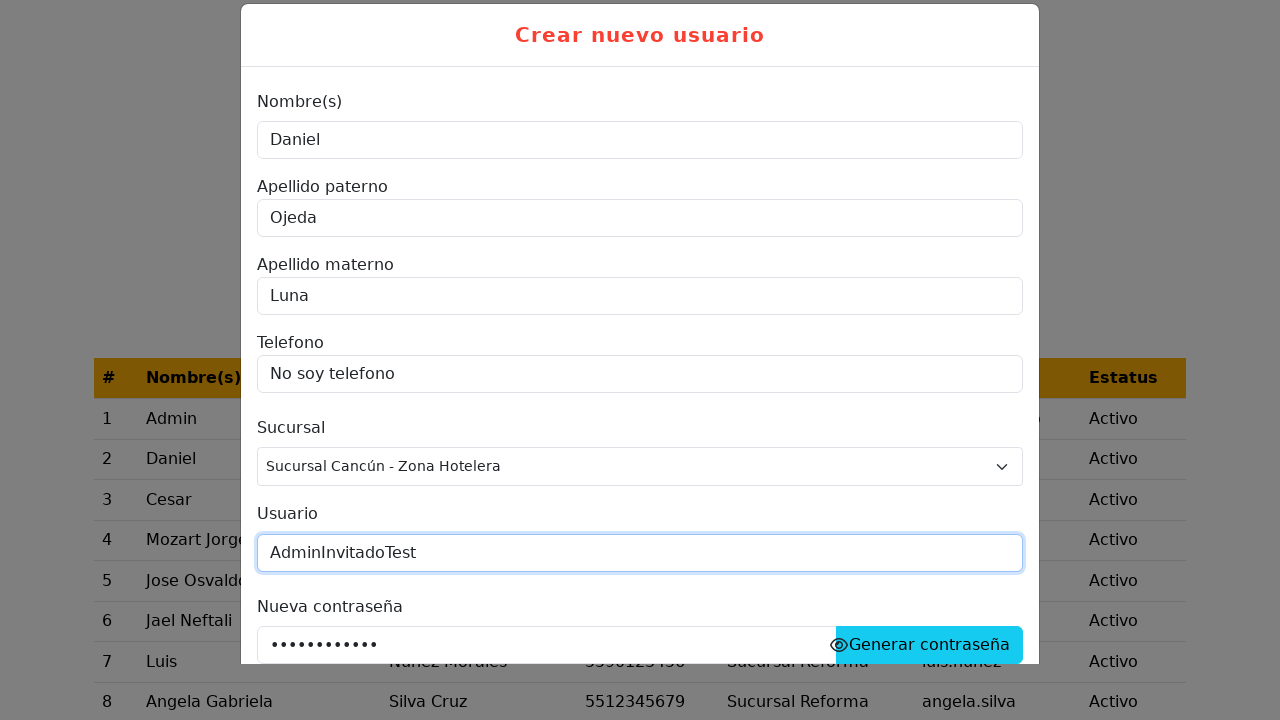

Clicked 'Registrar' button to submit form with non-numeric phone data at (873, 602) on internal:role=button[name="Registrar"i]
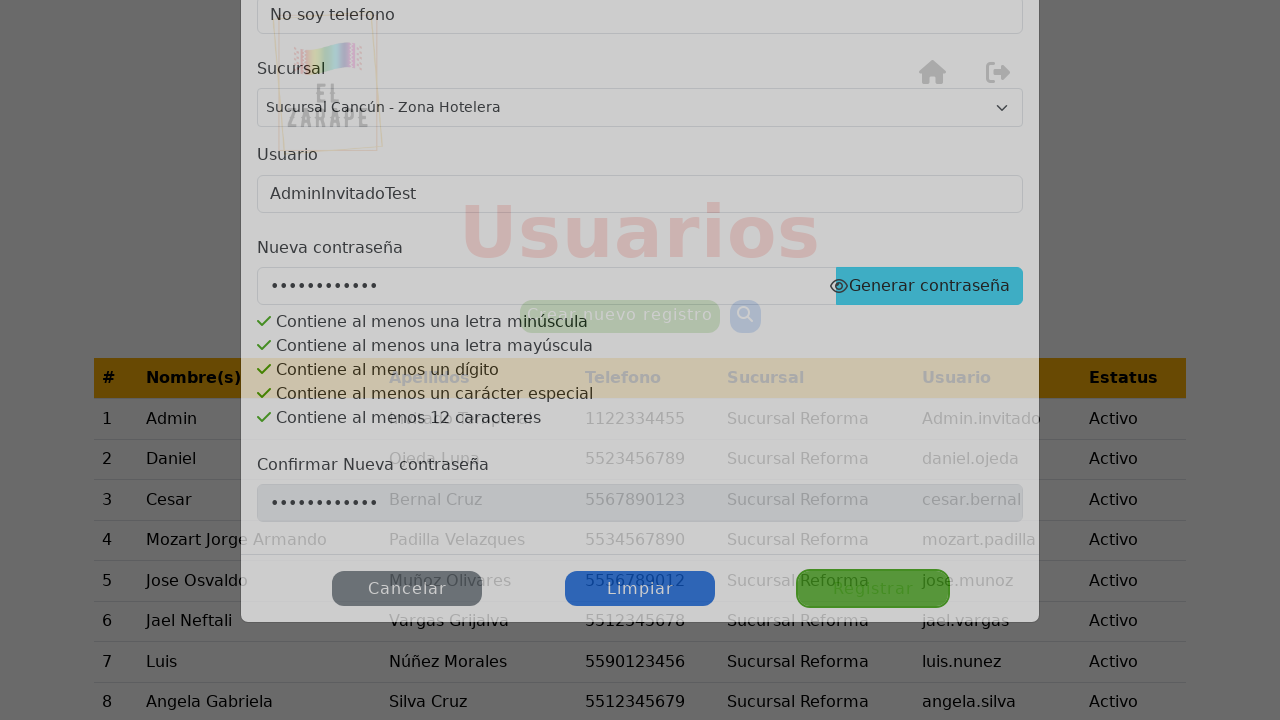

Clicked 'Sí' confirmation button at (560, 573) on internal:role=button[name="Sí"i]
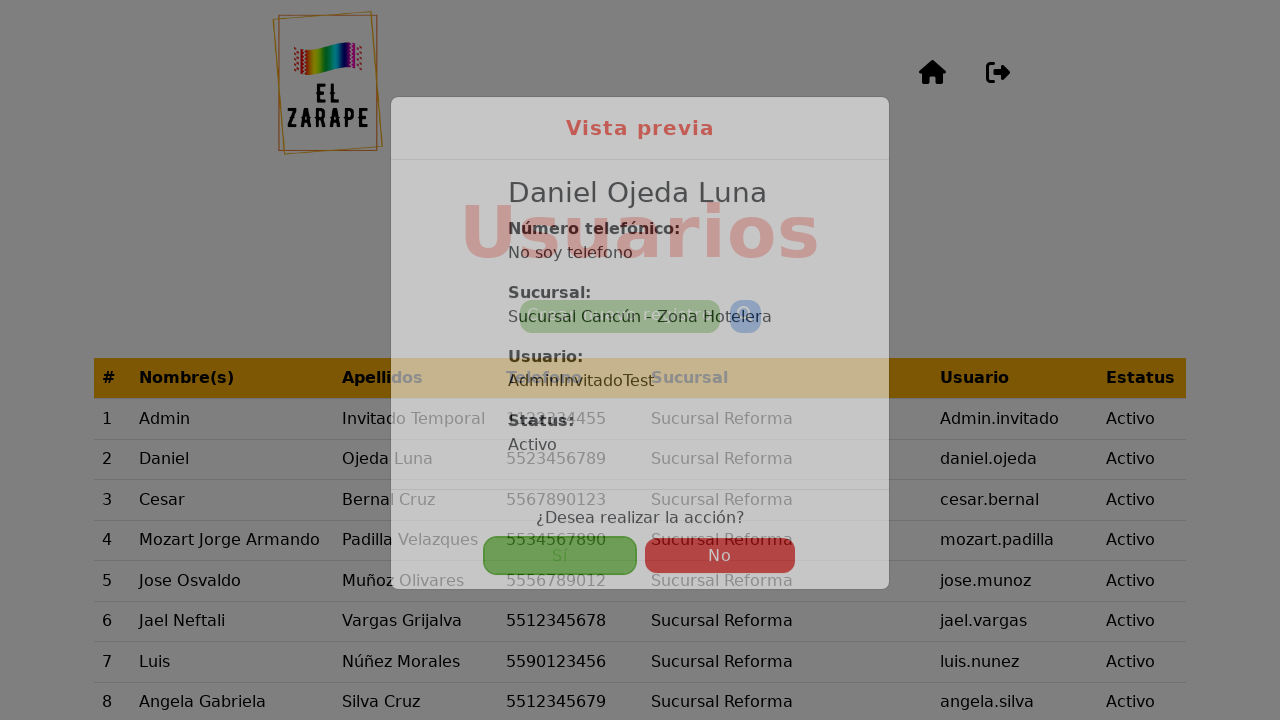

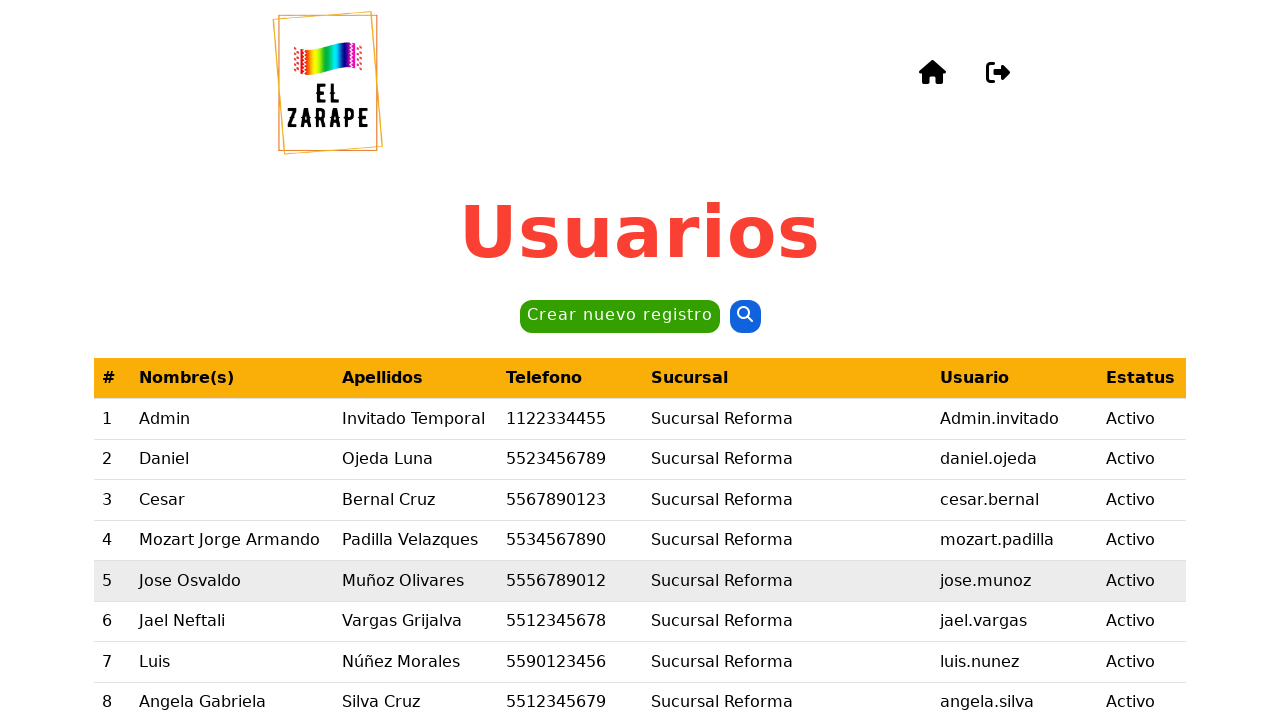